Tests that new todo items are appended to the bottom of the list and the counter shows correct count.

Starting URL: https://demo.playwright.dev/todomvc

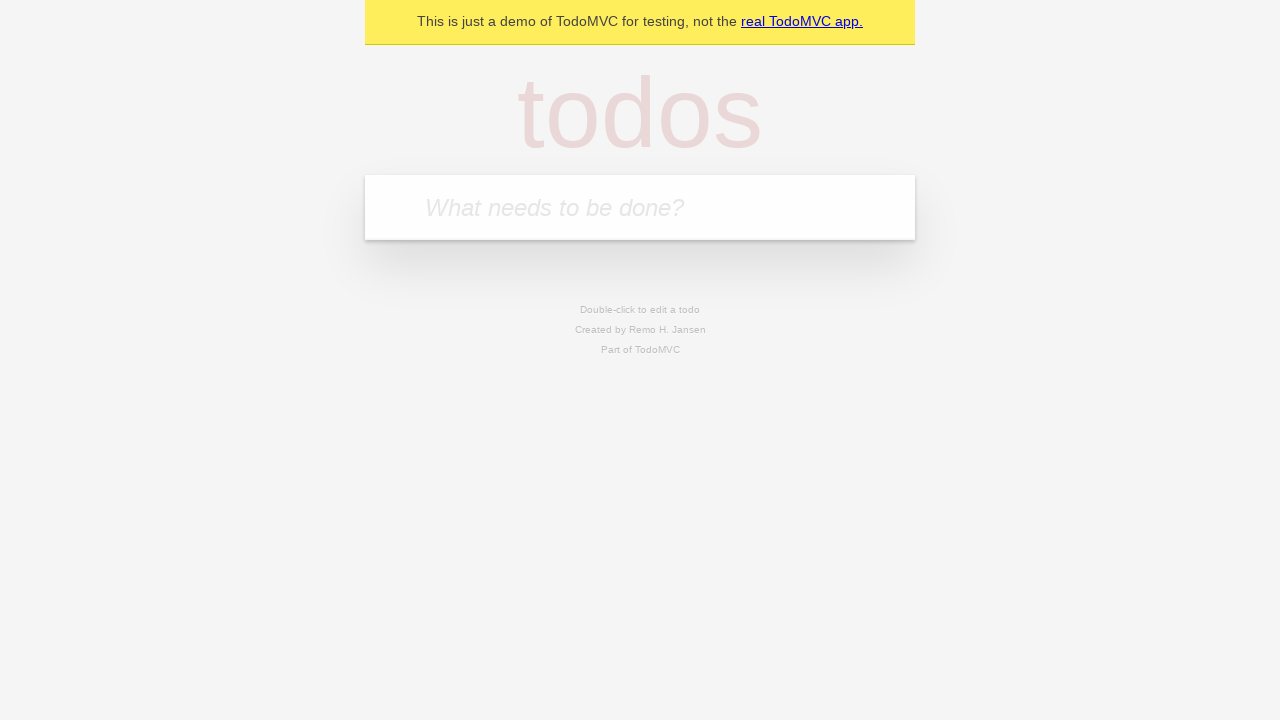

Located the todo input field
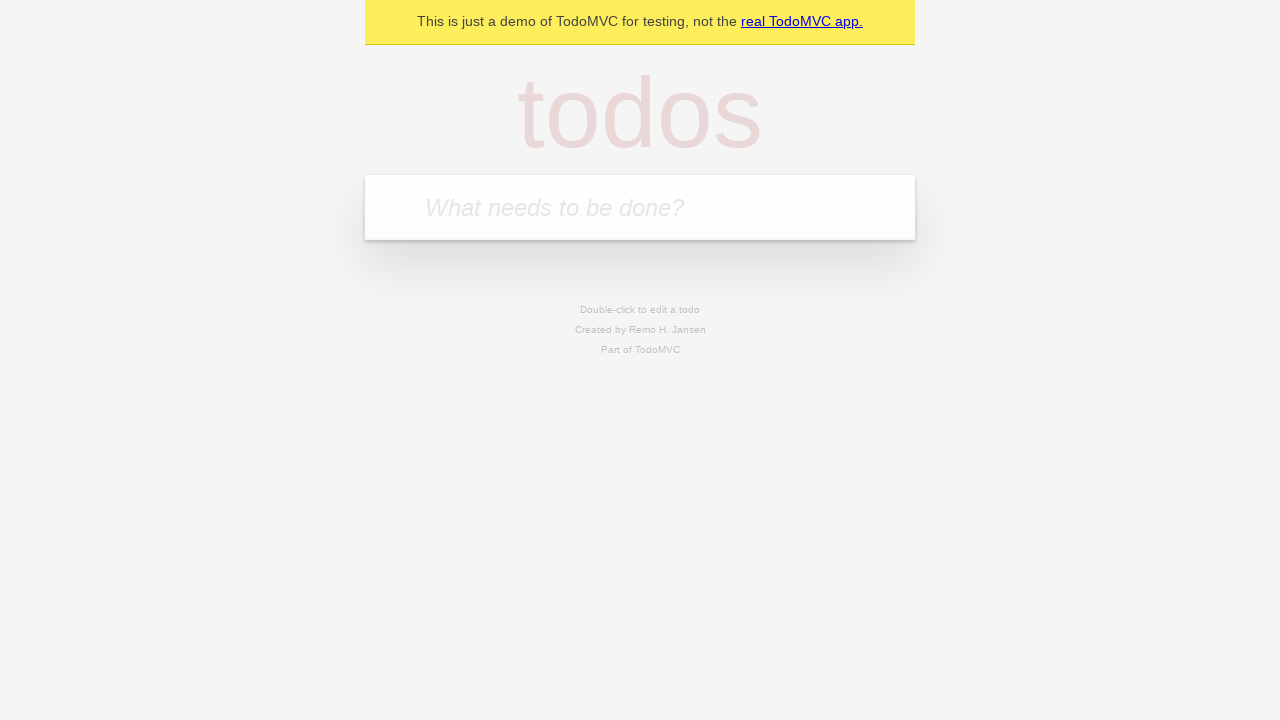

Filled first todo item: 'buy some cheese' on internal:attr=[placeholder="What needs to be done?"i]
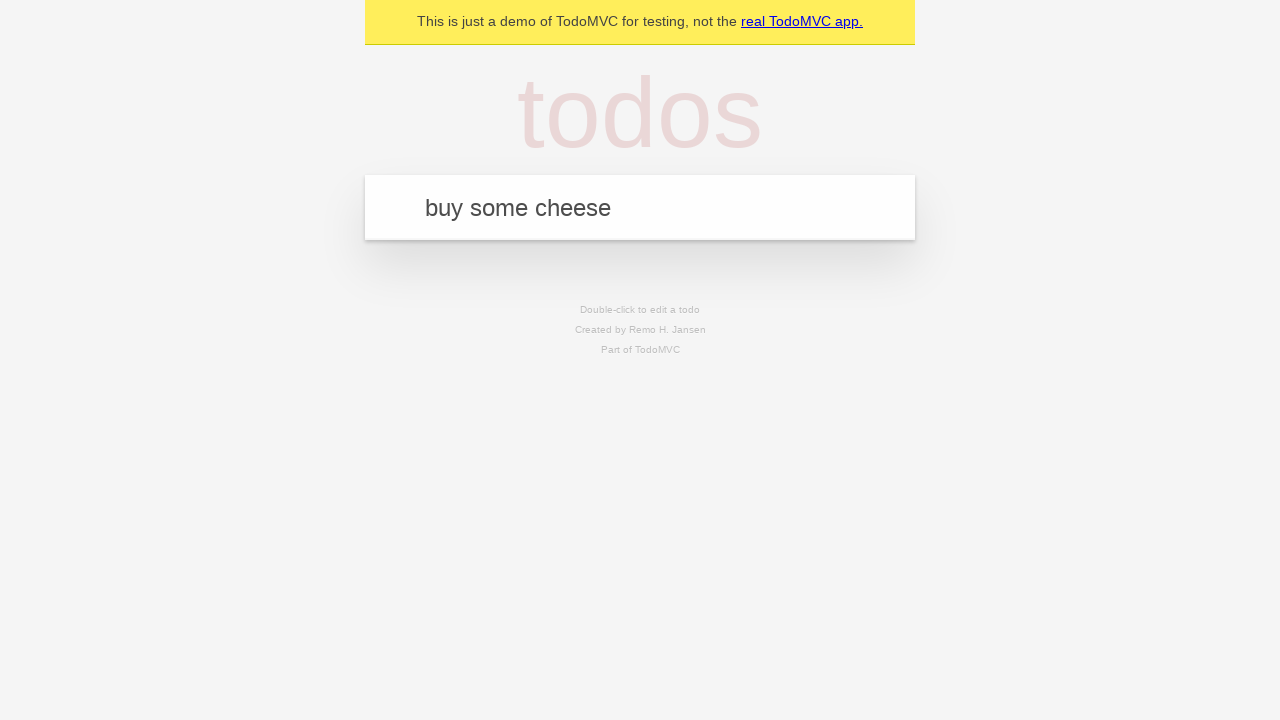

Pressed Enter to add first todo item on internal:attr=[placeholder="What needs to be done?"i]
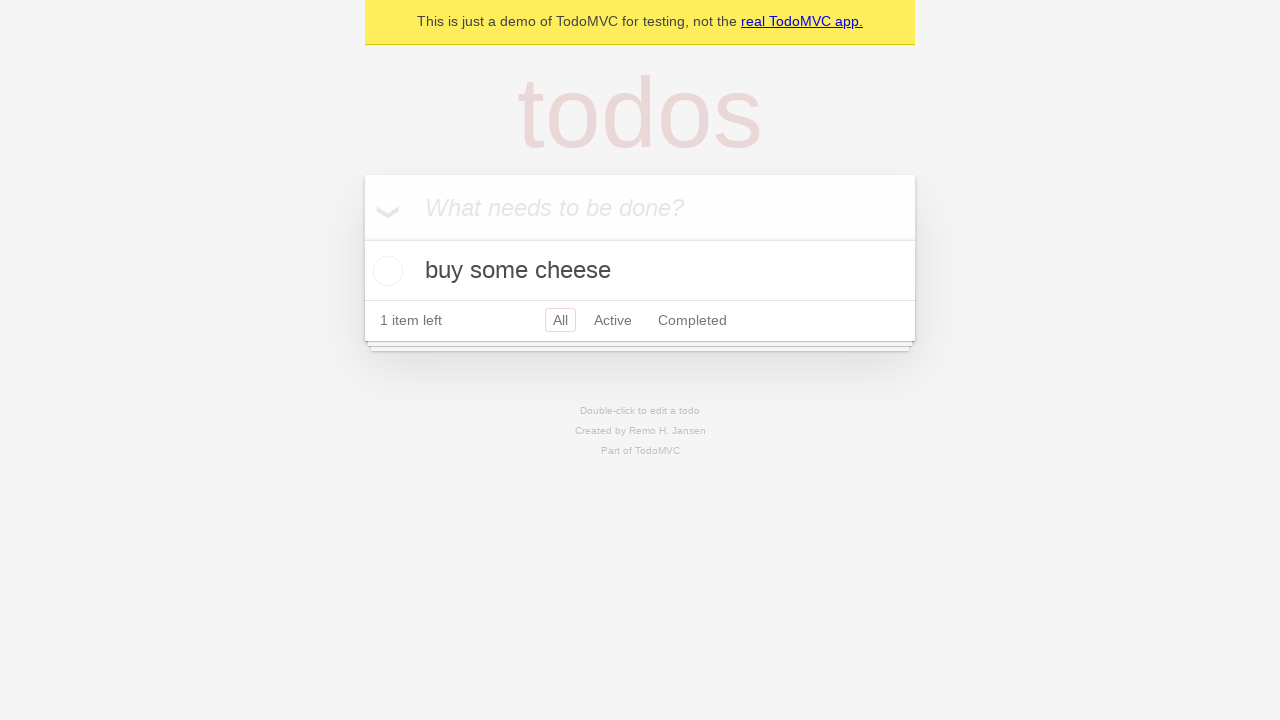

Filled second todo item: 'feed the cat' on internal:attr=[placeholder="What needs to be done?"i]
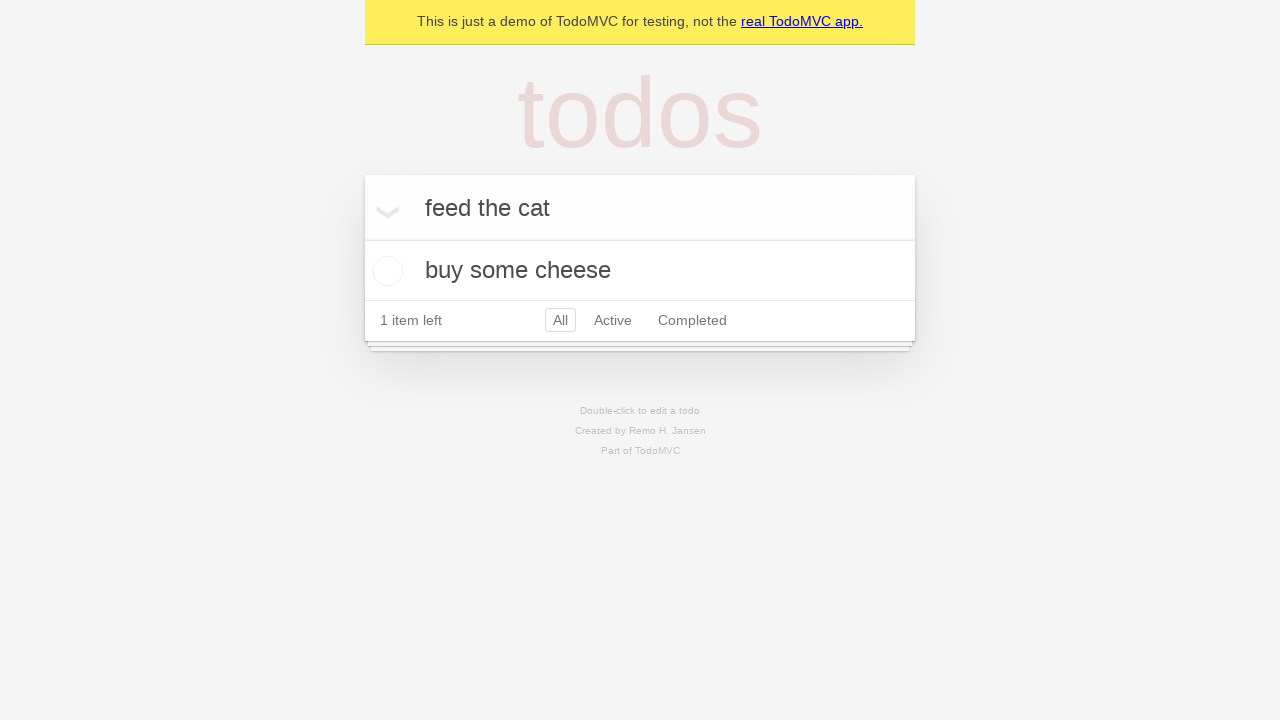

Pressed Enter to add second todo item on internal:attr=[placeholder="What needs to be done?"i]
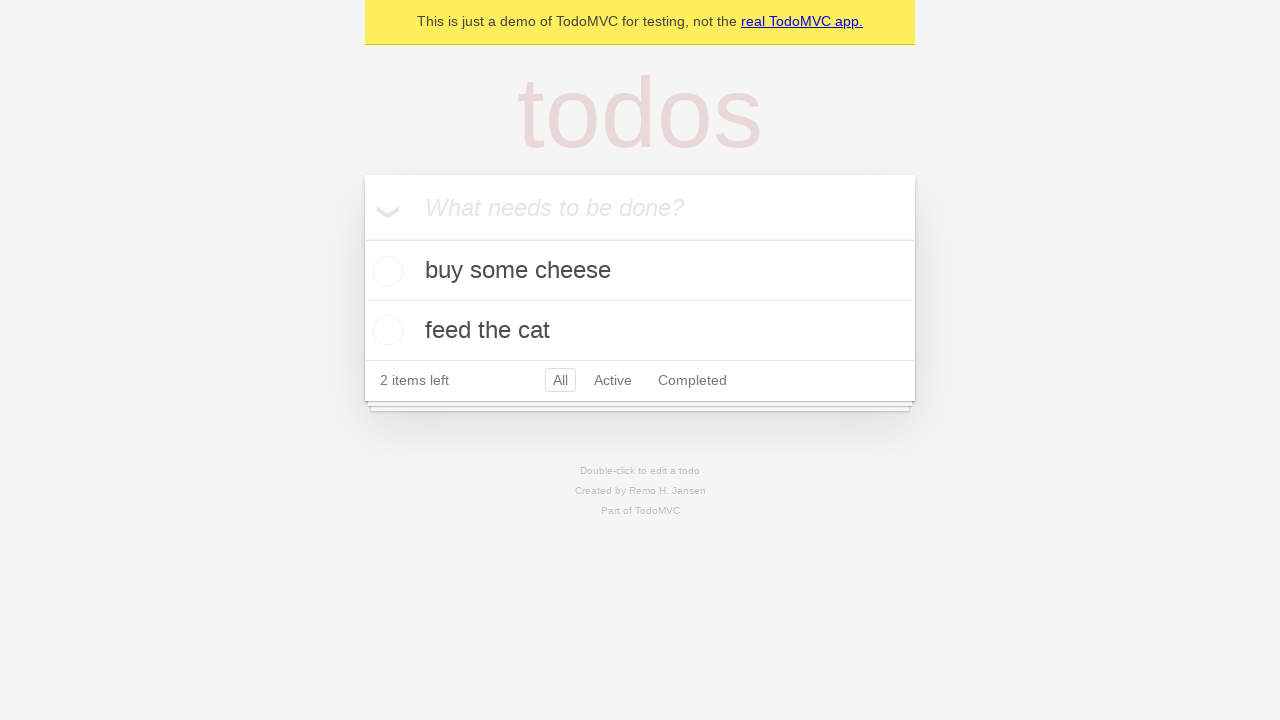

Filled third todo item: 'book a doctors appointment' on internal:attr=[placeholder="What needs to be done?"i]
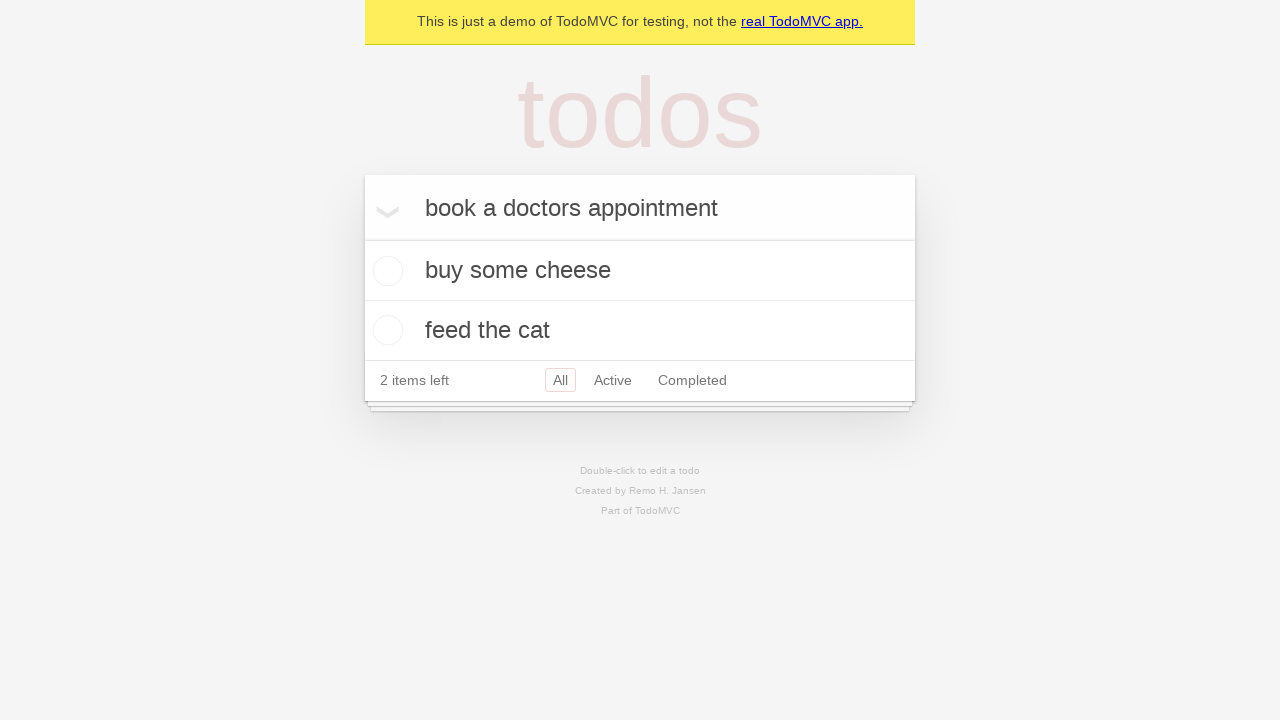

Pressed Enter to add third todo item on internal:attr=[placeholder="What needs to be done?"i]
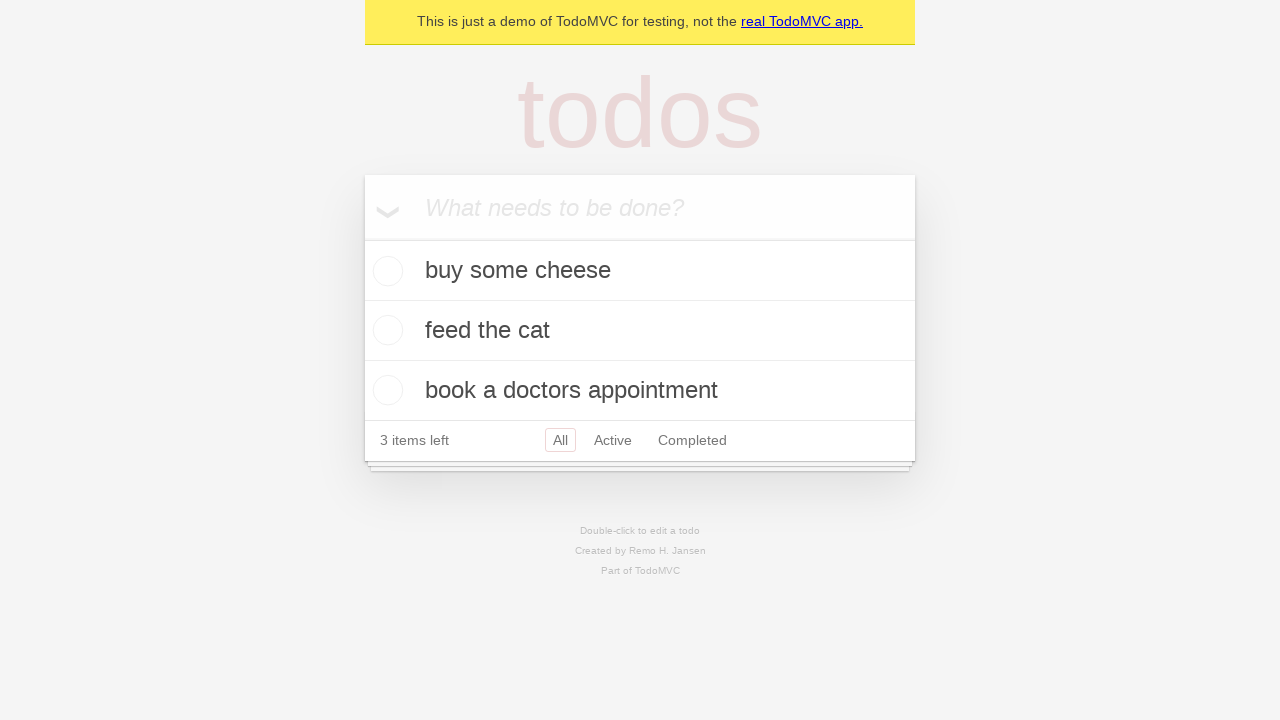

Todo counter element loaded
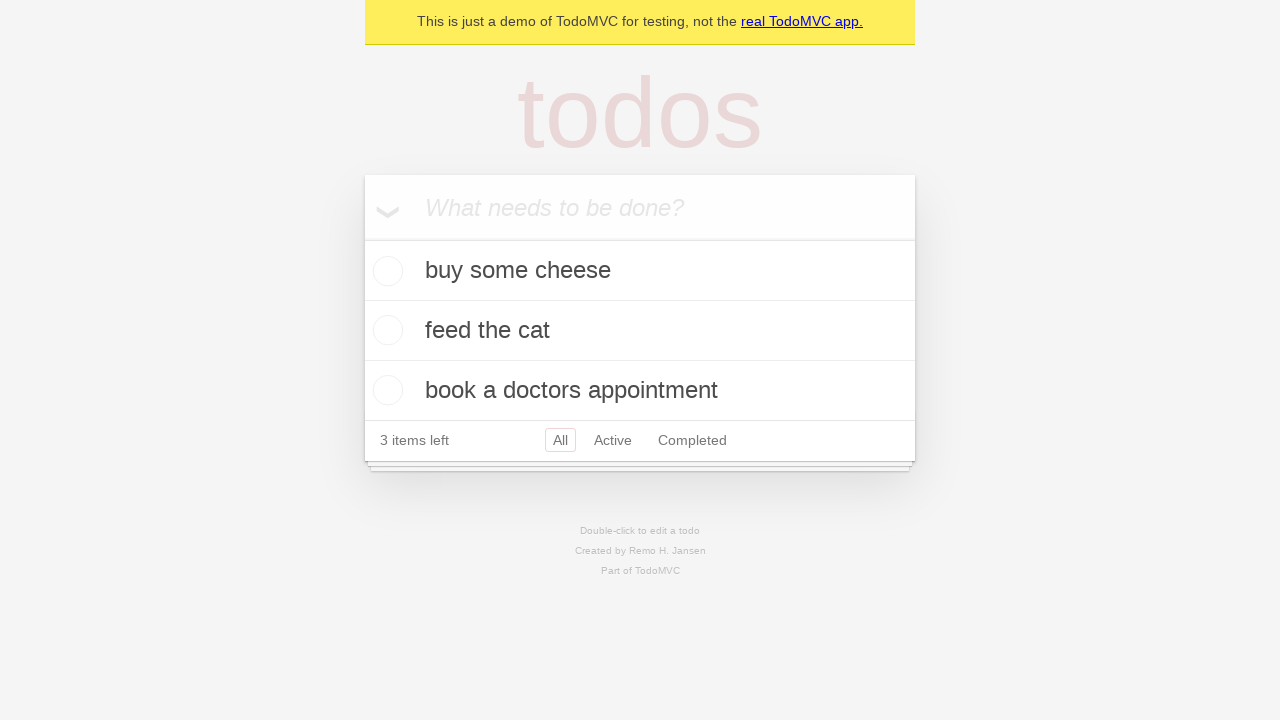

Third todo item is visible in the list
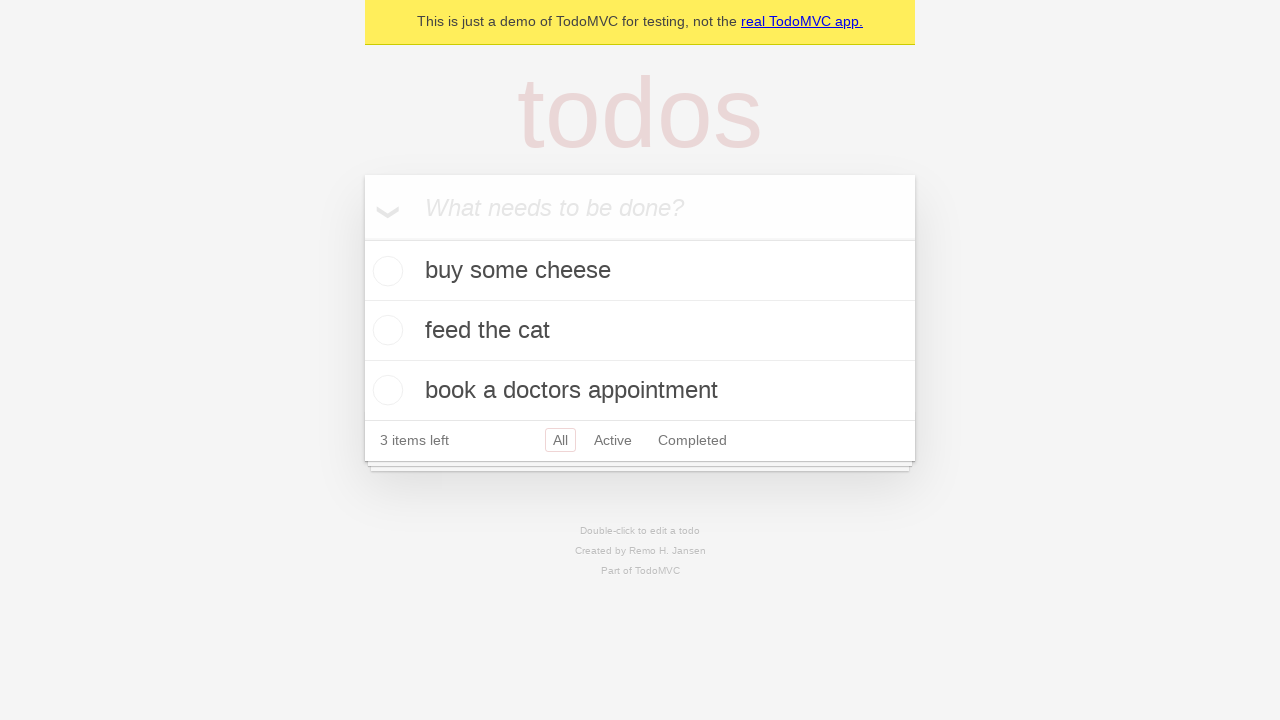

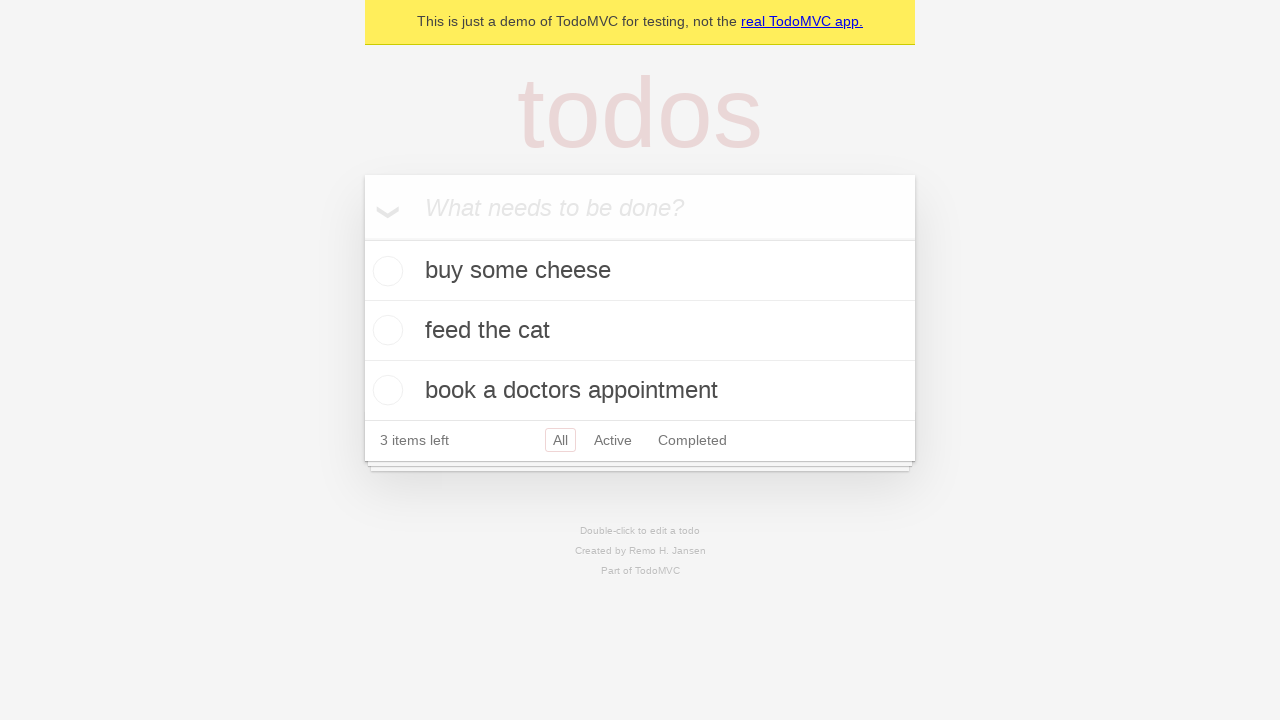